Tests JavaScript confirmation alert by clicking confirm button, dismissing and accepting the alert, and validating result messages for each action

Starting URL: http://the-internet.herokuapp.com/

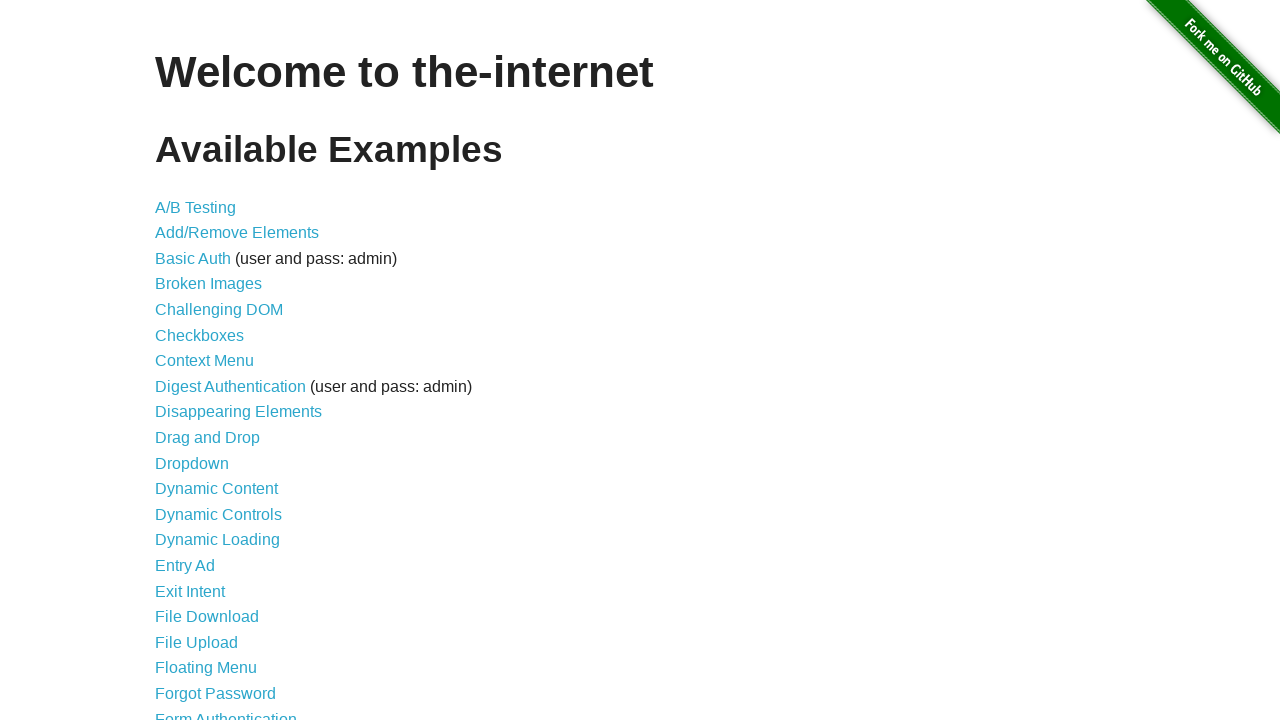

Clicked on JavaScript Alerts link at (214, 361) on text=JavaScript Alerts
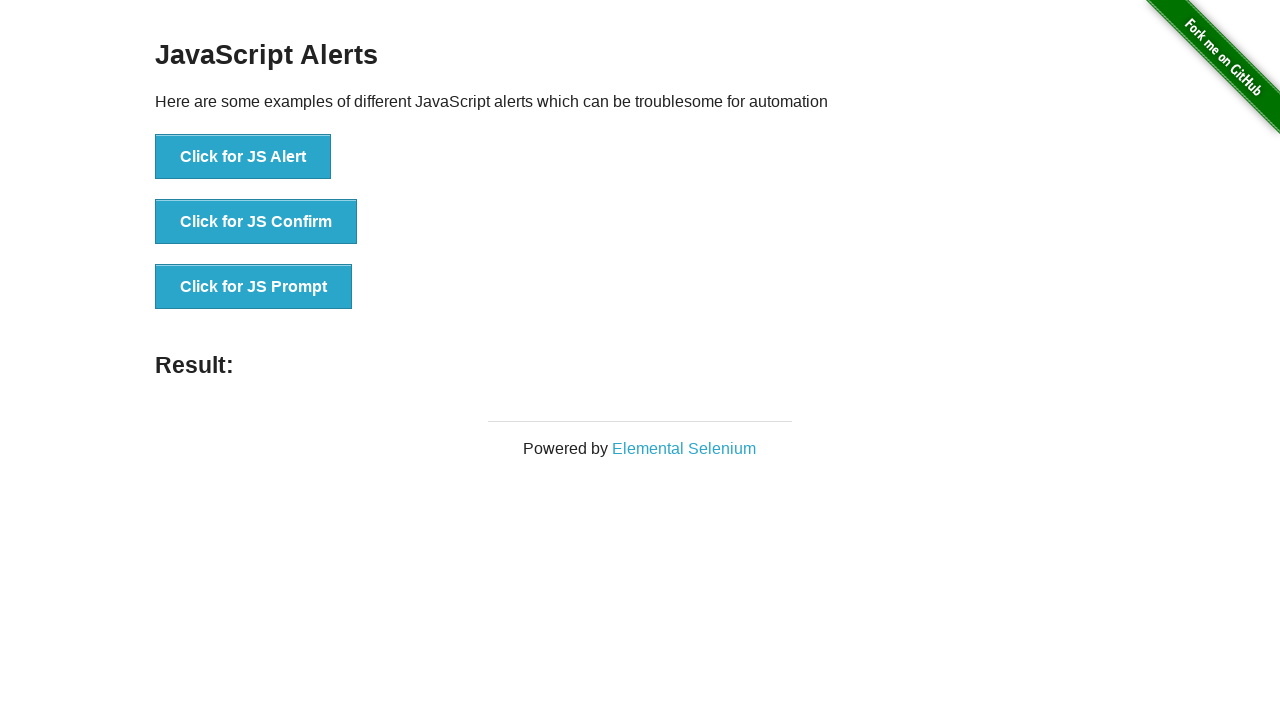

Set up dialog handler to dismiss alert
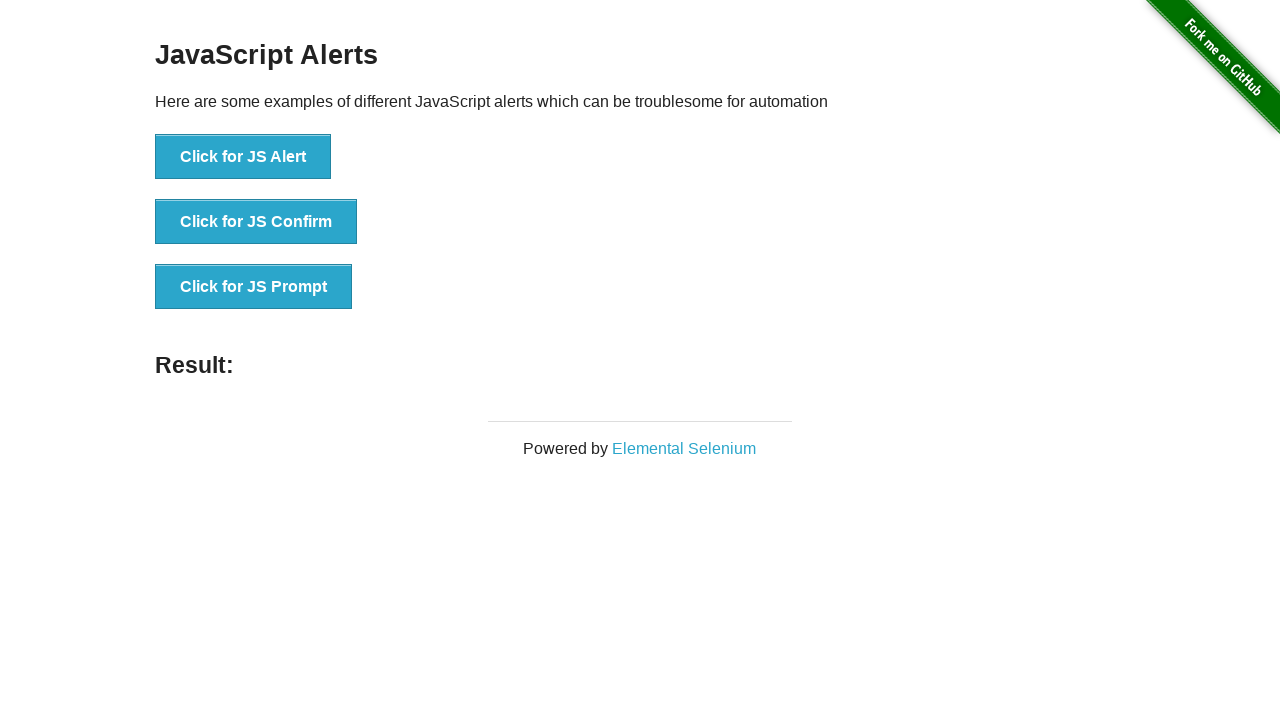

Clicked on 'Click for JS Confirm' button at (256, 222) on button:has-text('Click for JS Confirm')
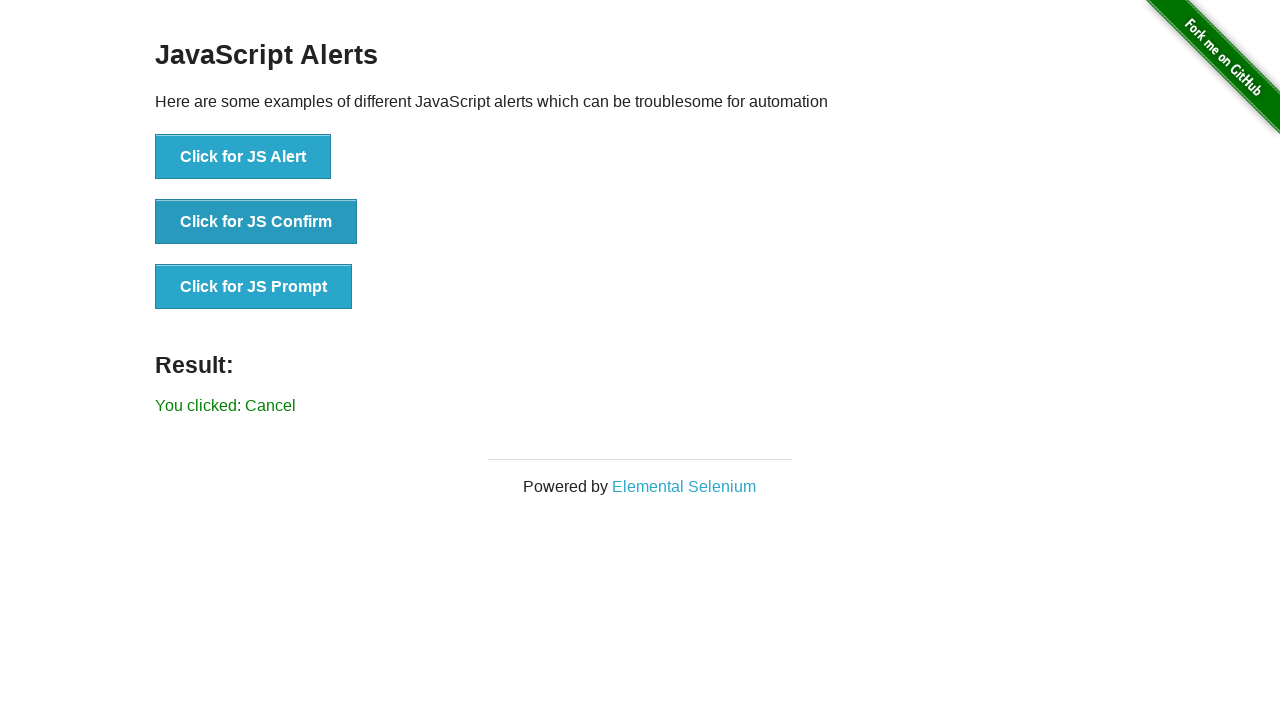

Waited for result element to appear
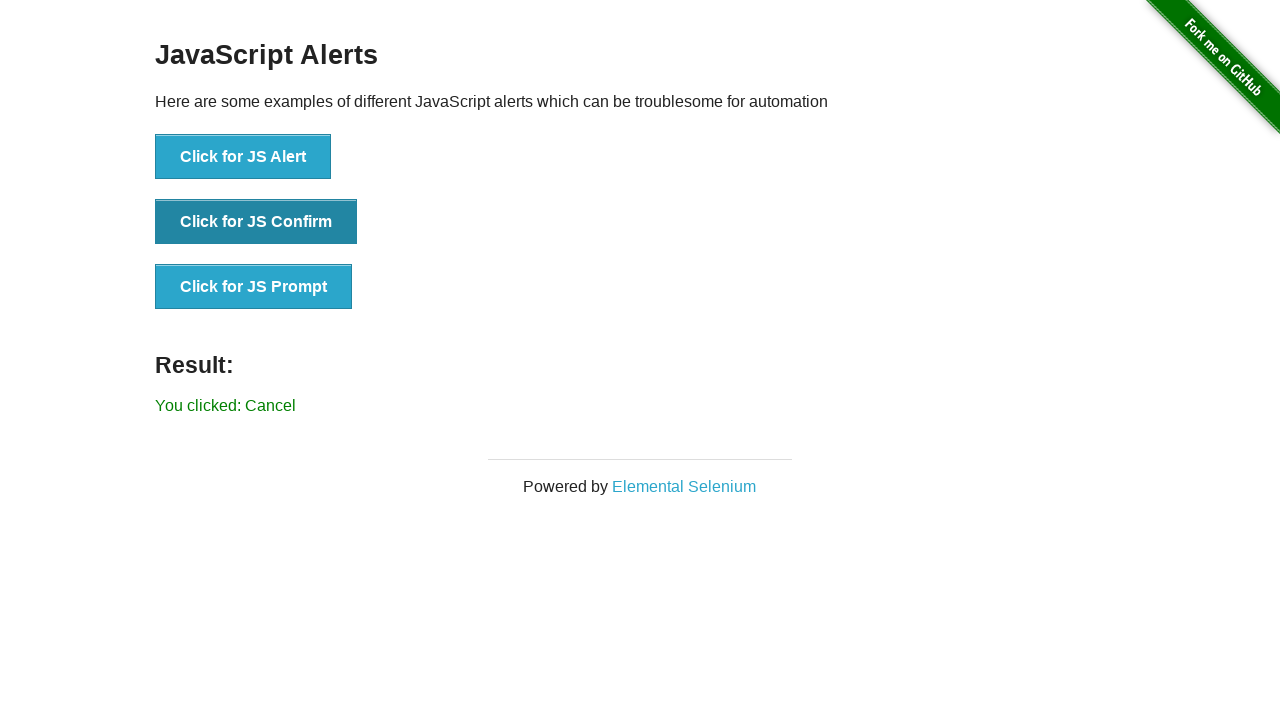

Validated that dismissing alert showed 'You clicked: Cancel' message
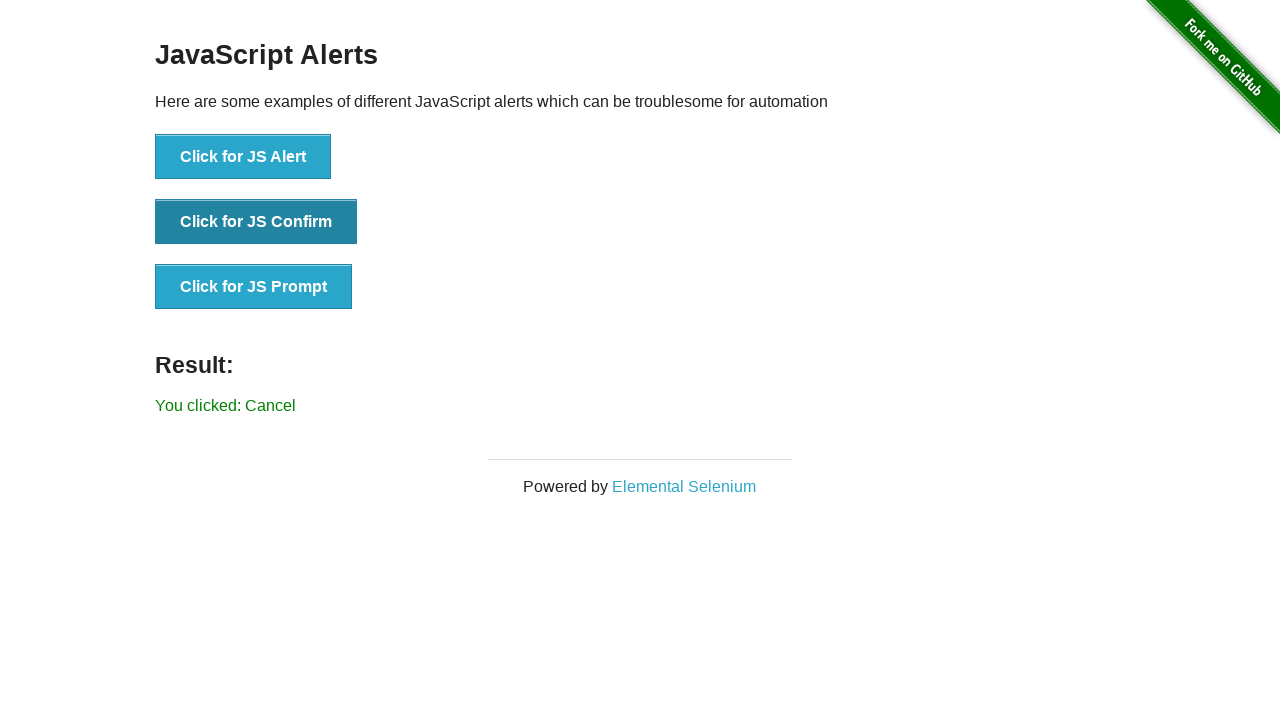

Set up dialog handler to accept alert
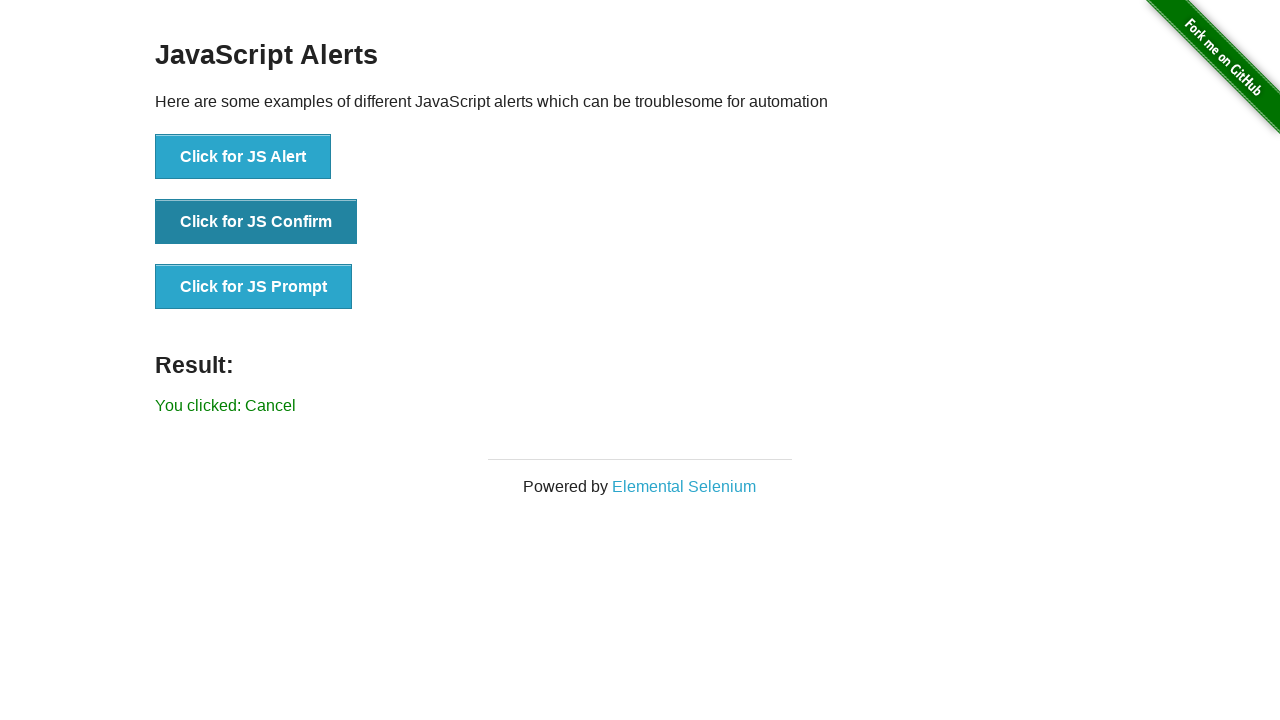

Clicked on 'Click for JS Confirm' button again at (256, 222) on button:has-text('Click for JS Confirm')
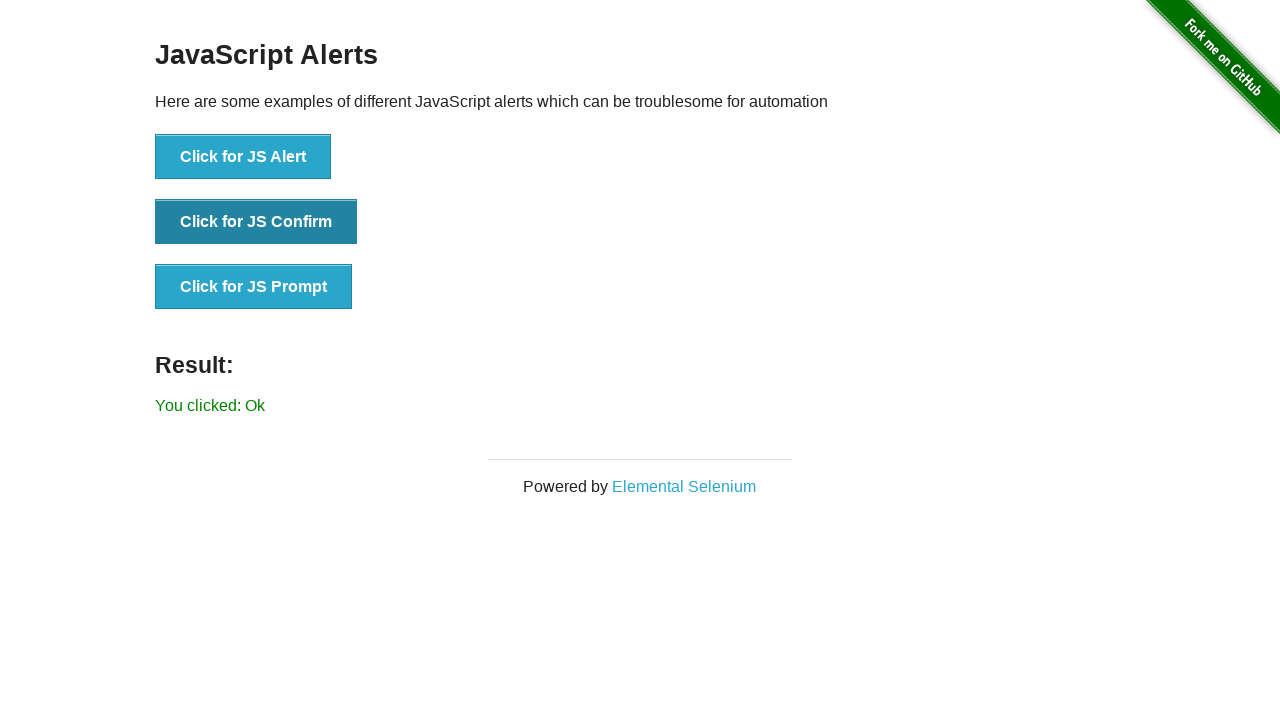

Validated that accepting alert showed 'You clicked: Ok' message
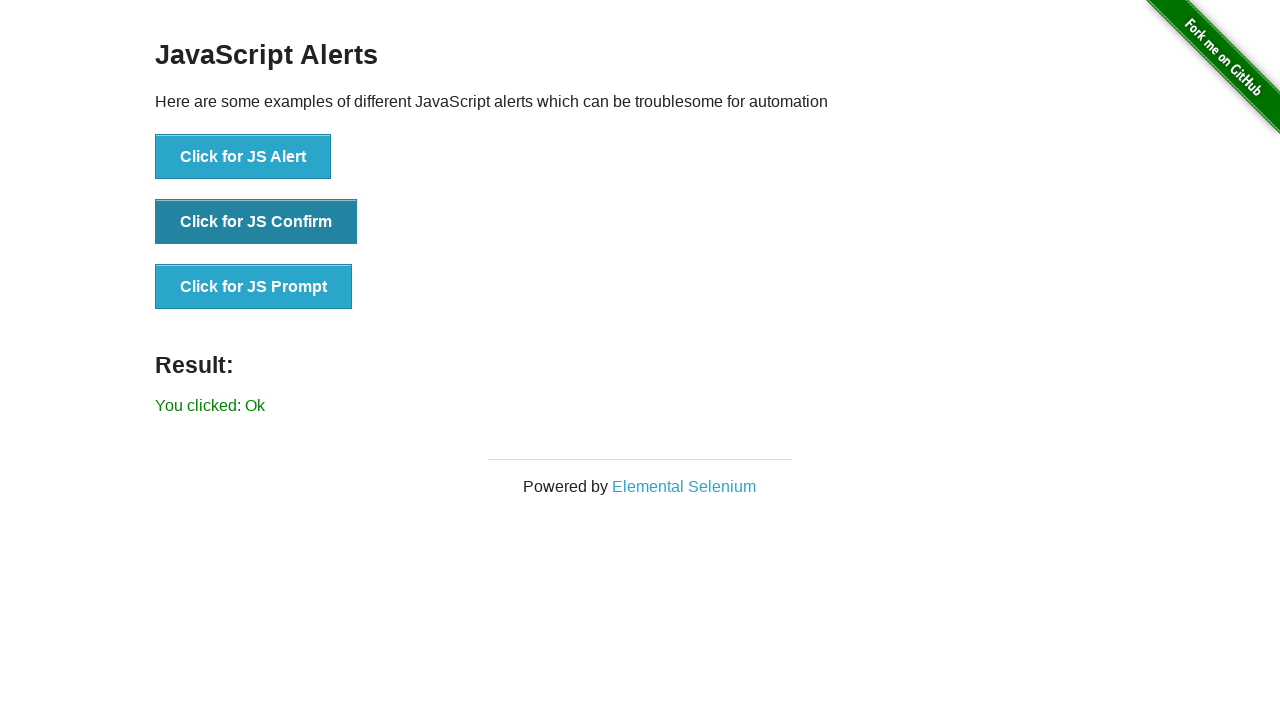

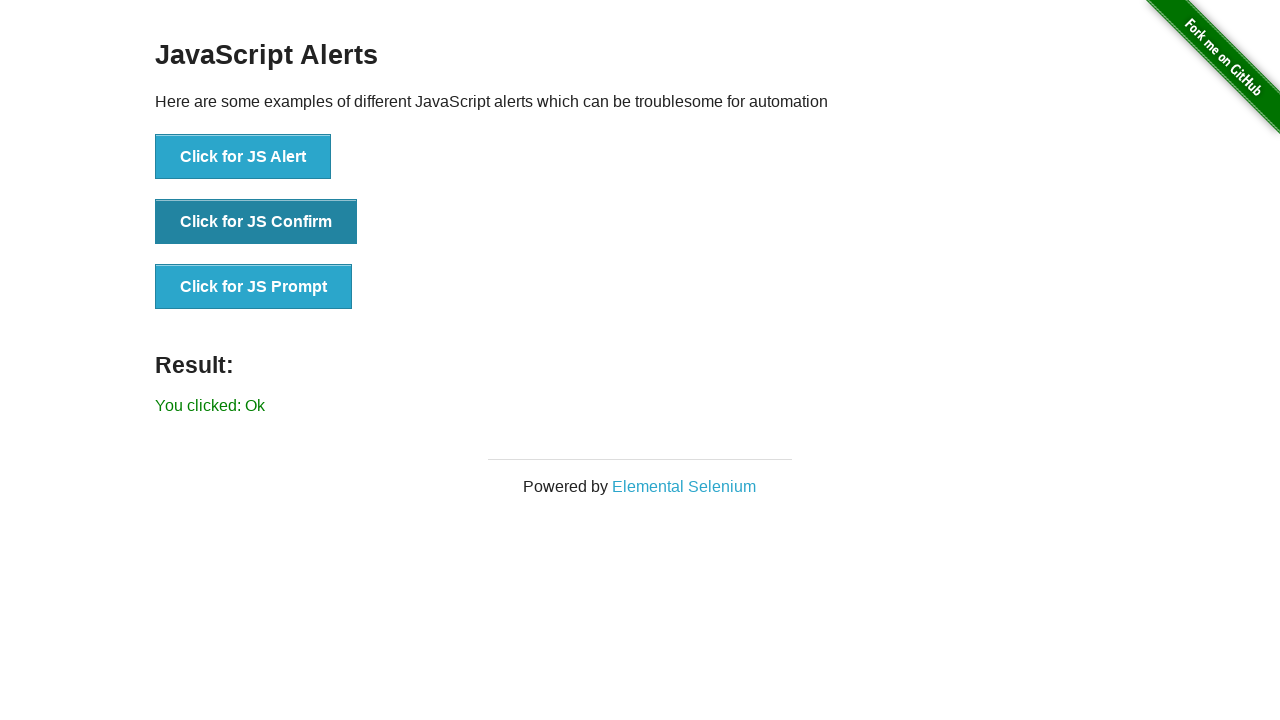